Waits for a price to reach $100, books an item, then solves a mathematical challenge by calculating the logarithm of a trigonometric expression

Starting URL: http://suninjuly.github.io/explicit_wait2.html

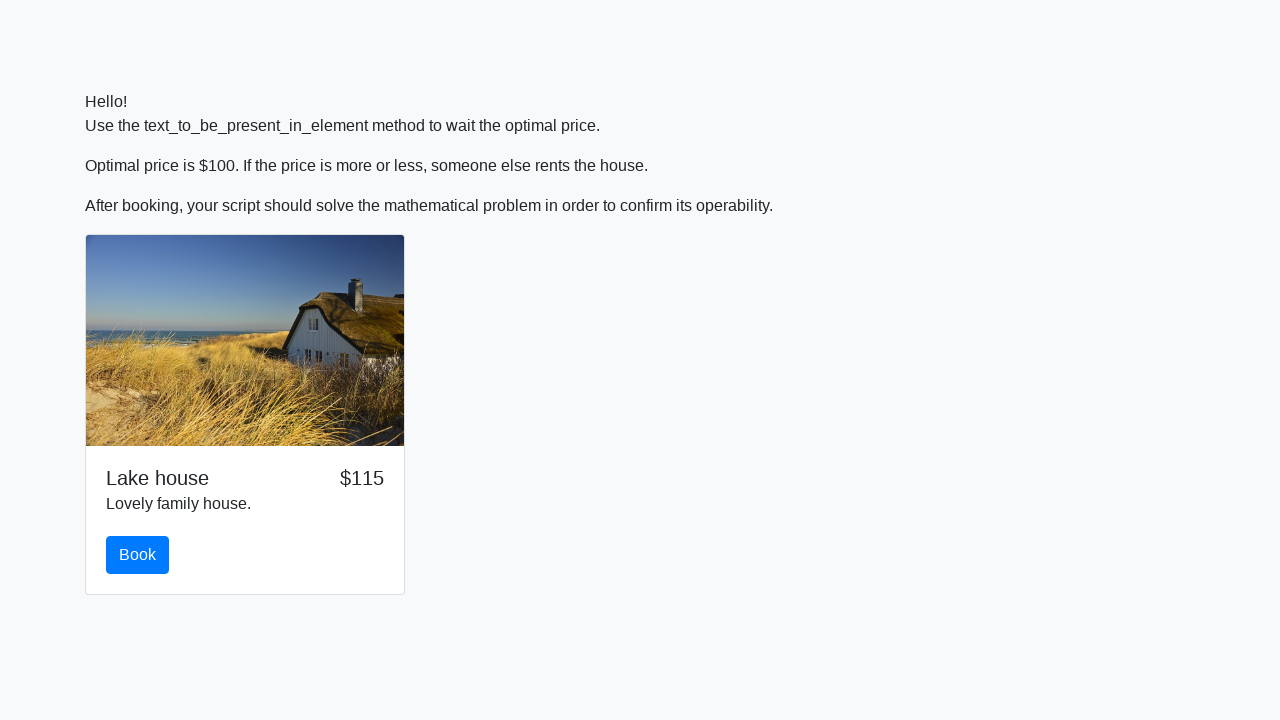

Waited for price to reach $100
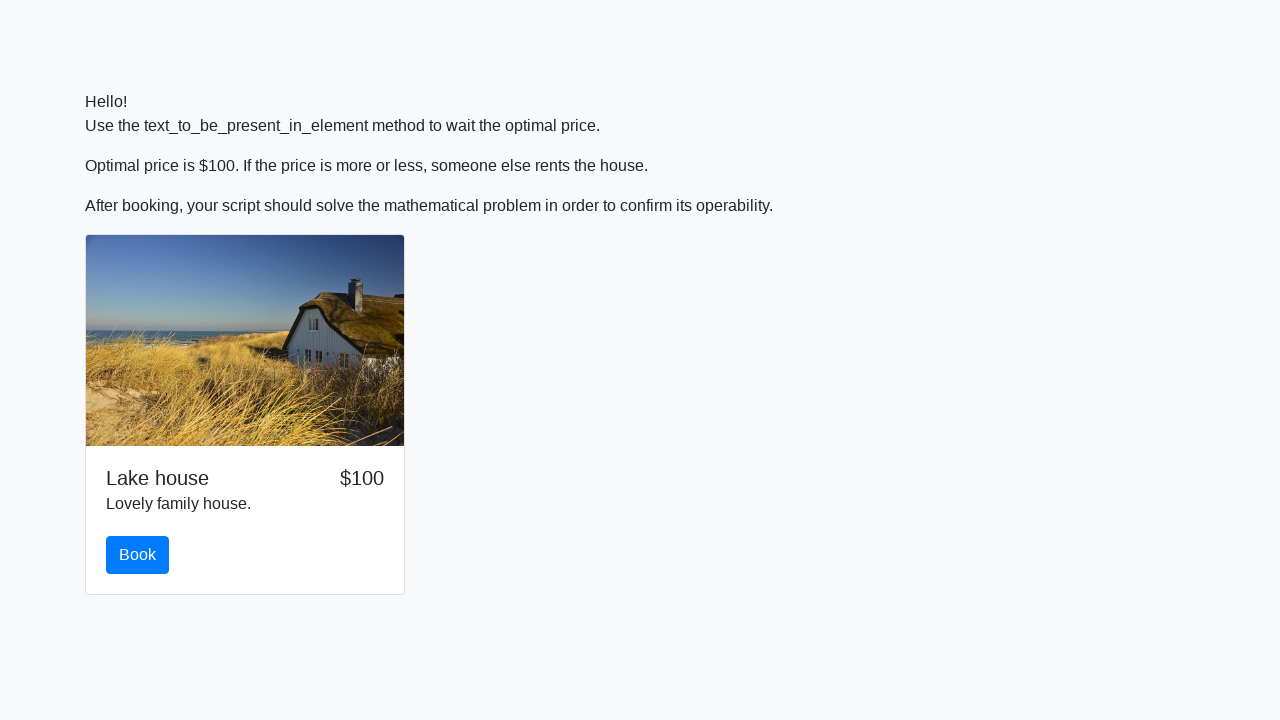

Clicked the book button at (138, 555) on #book
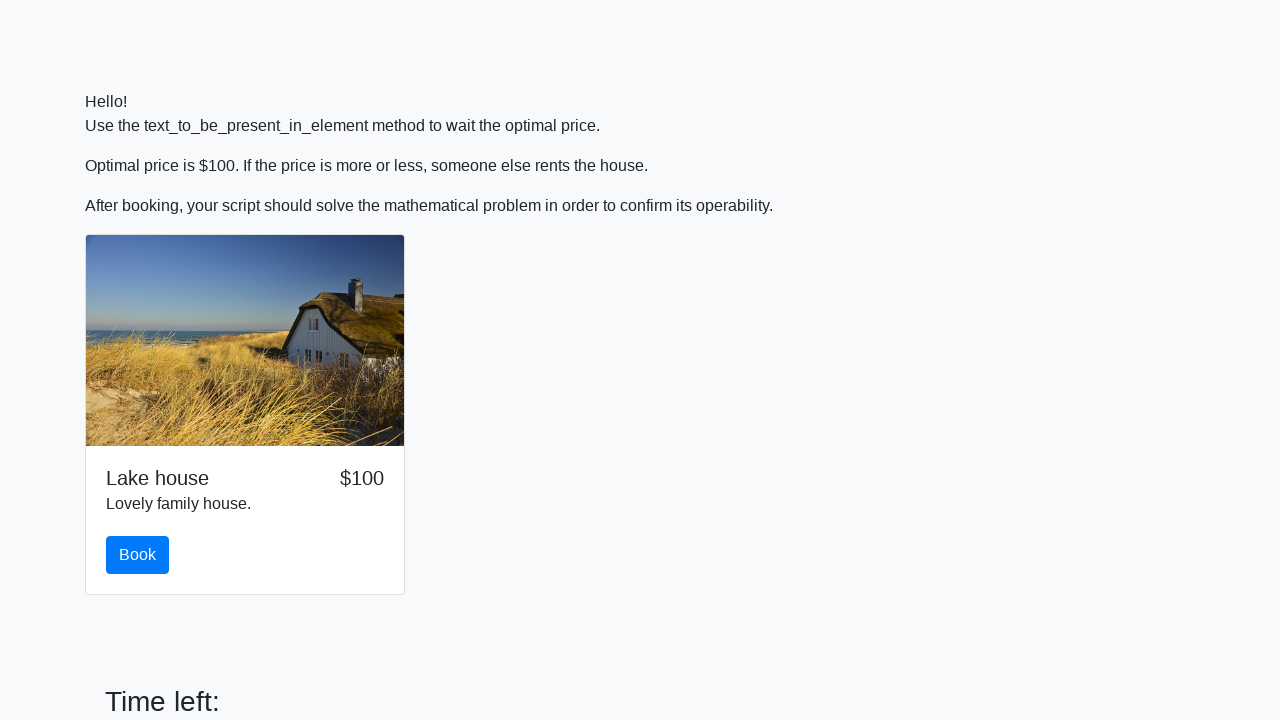

Retrieved the input value for calculation
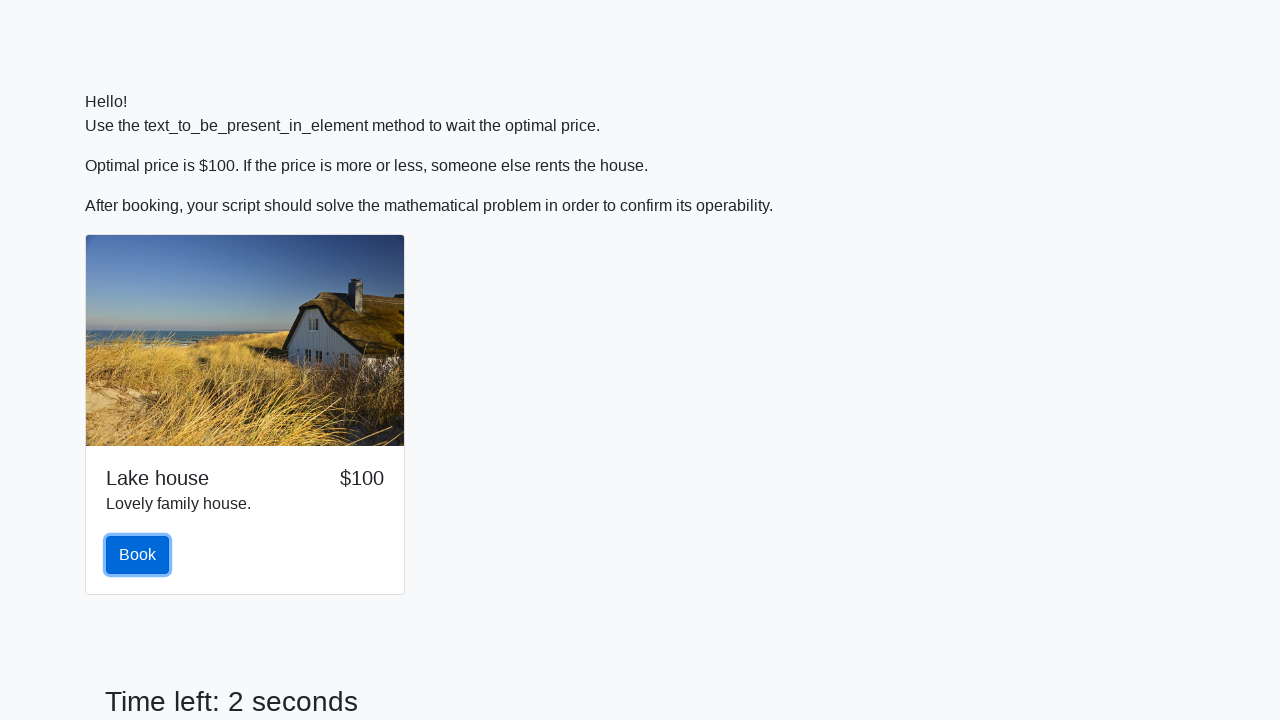

Calculated logarithm of trigonometric expression: 1.8194836335198616
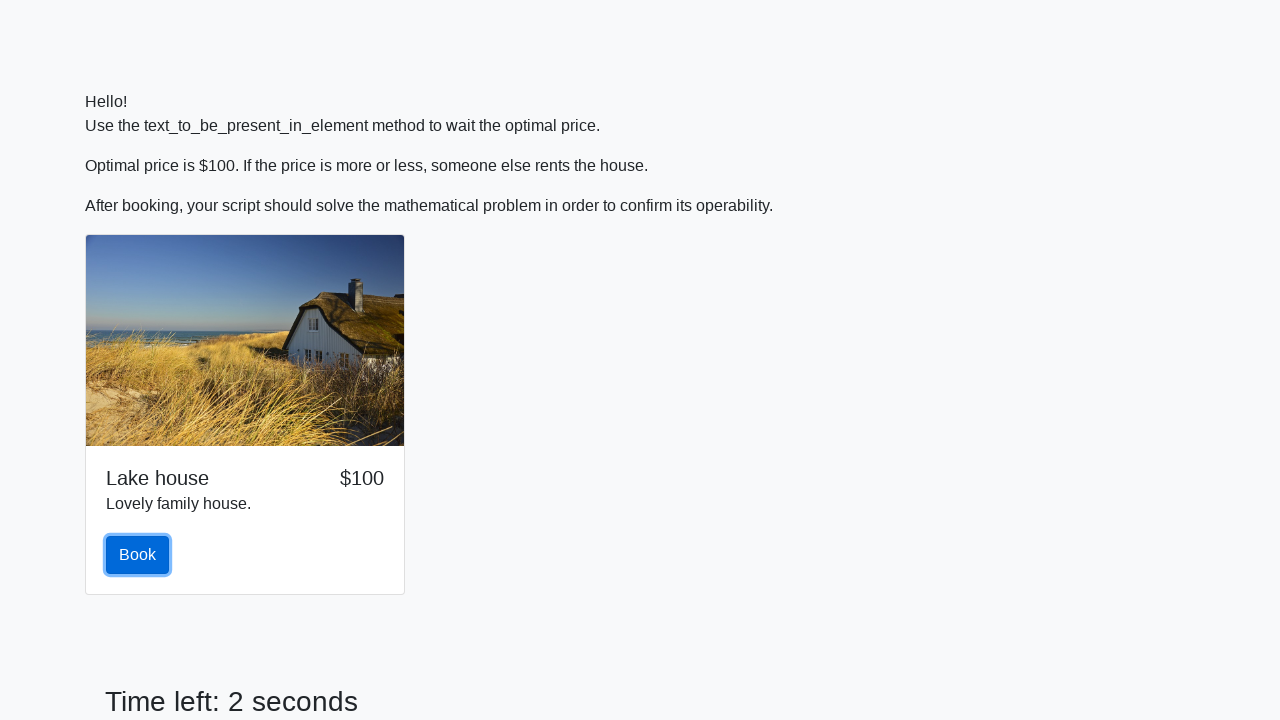

Filled answer field with calculated result on #answer
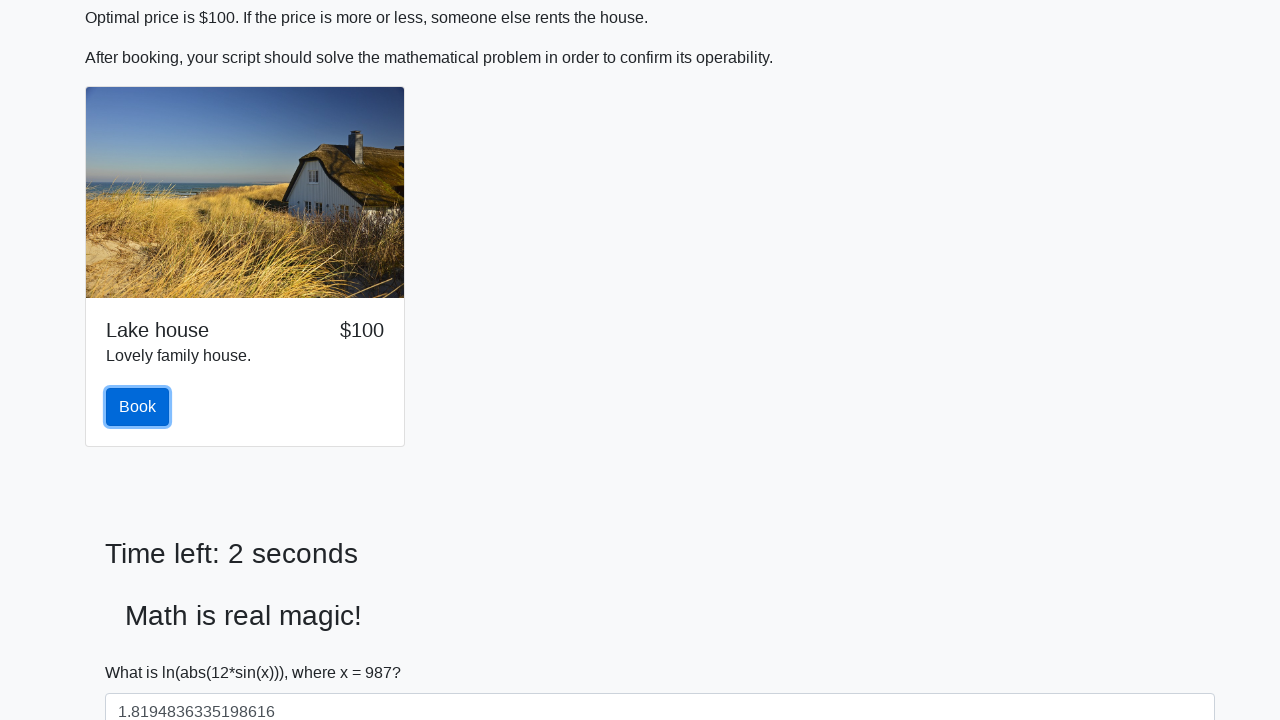

Clicked the solve button to submit answer at (143, 651) on #solve
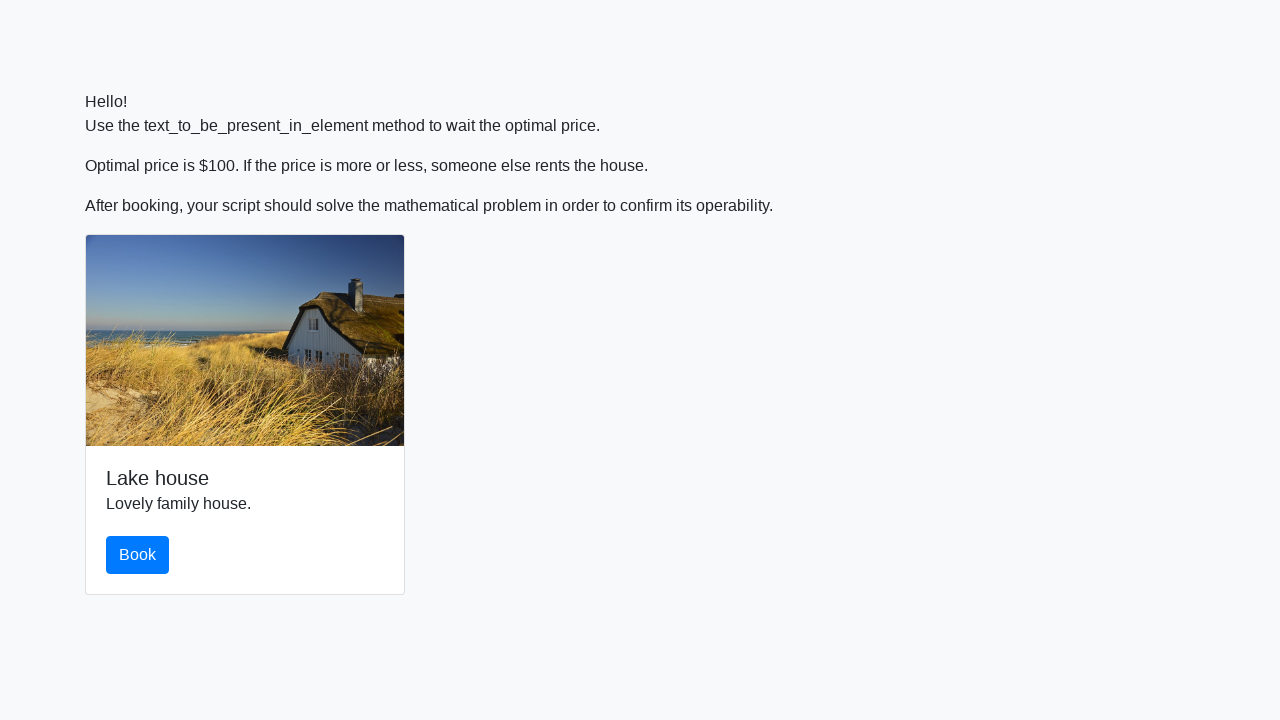

Set up dialog handler to accept alerts
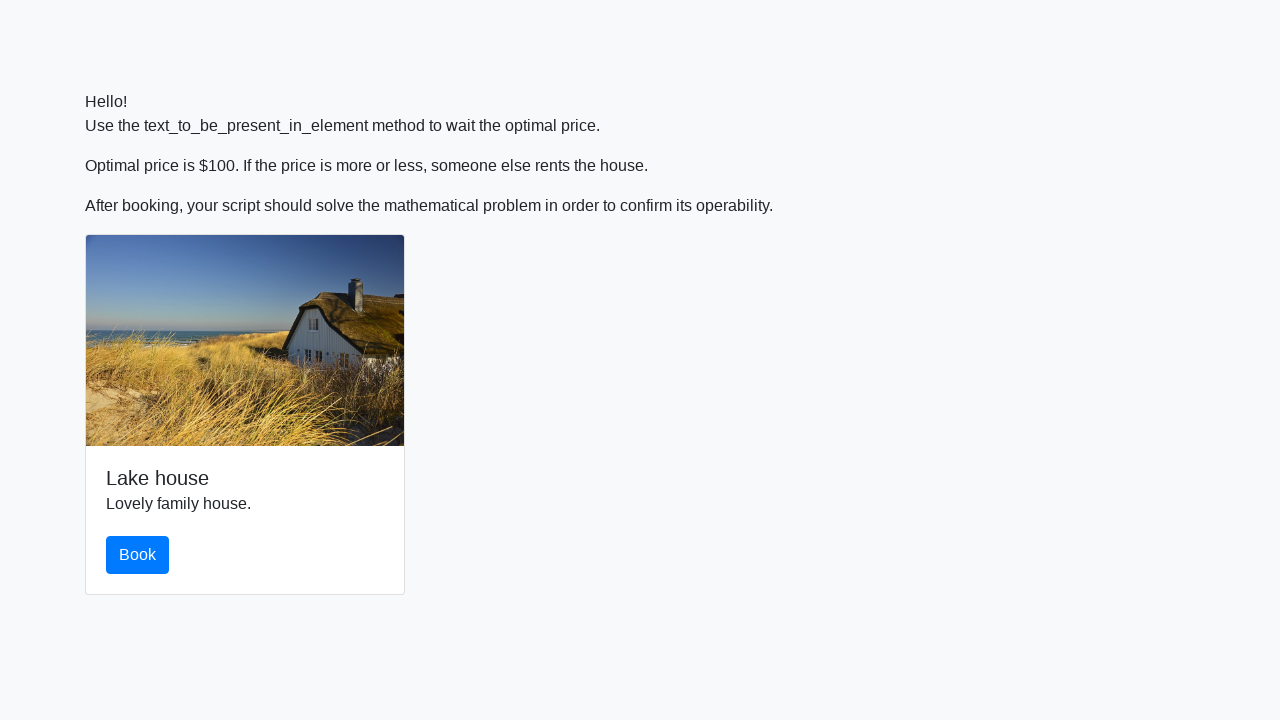

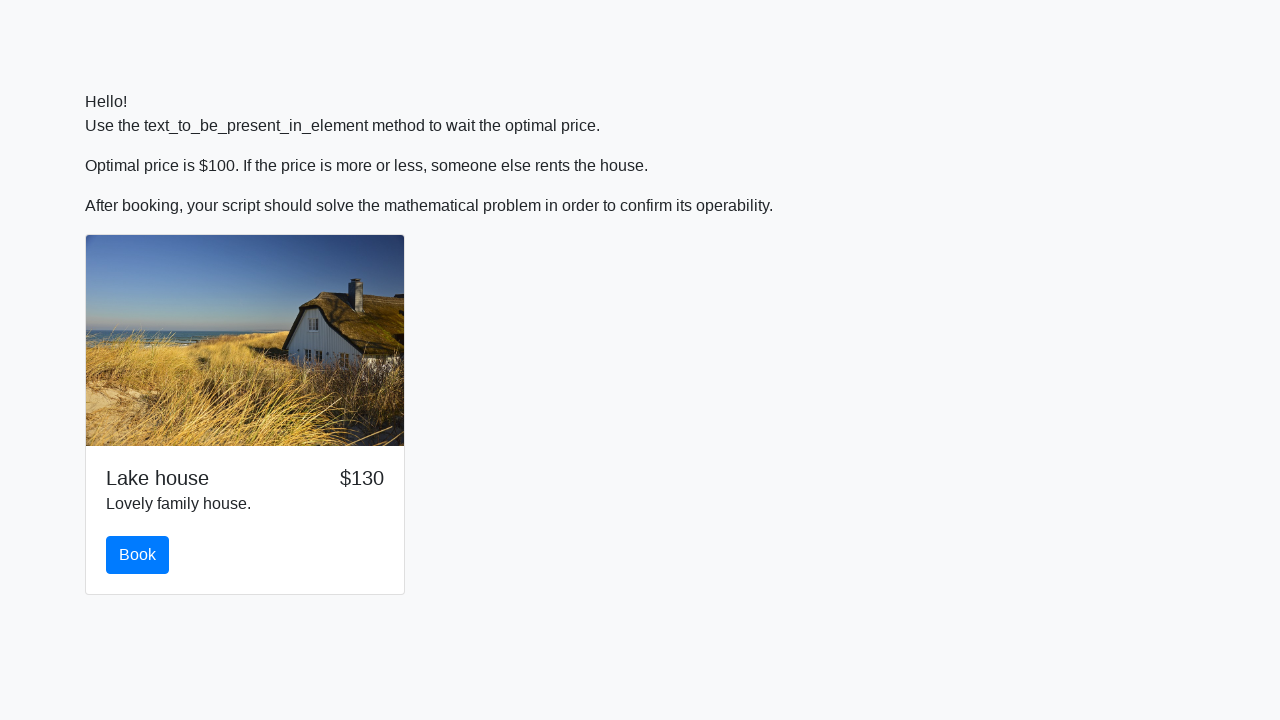